Tests form interaction by filling a first name field, refreshing the page, and re-filling the field to demonstrate handling of page refresh scenarios.

Starting URL: http://demo.automationtesting.in/Register.html

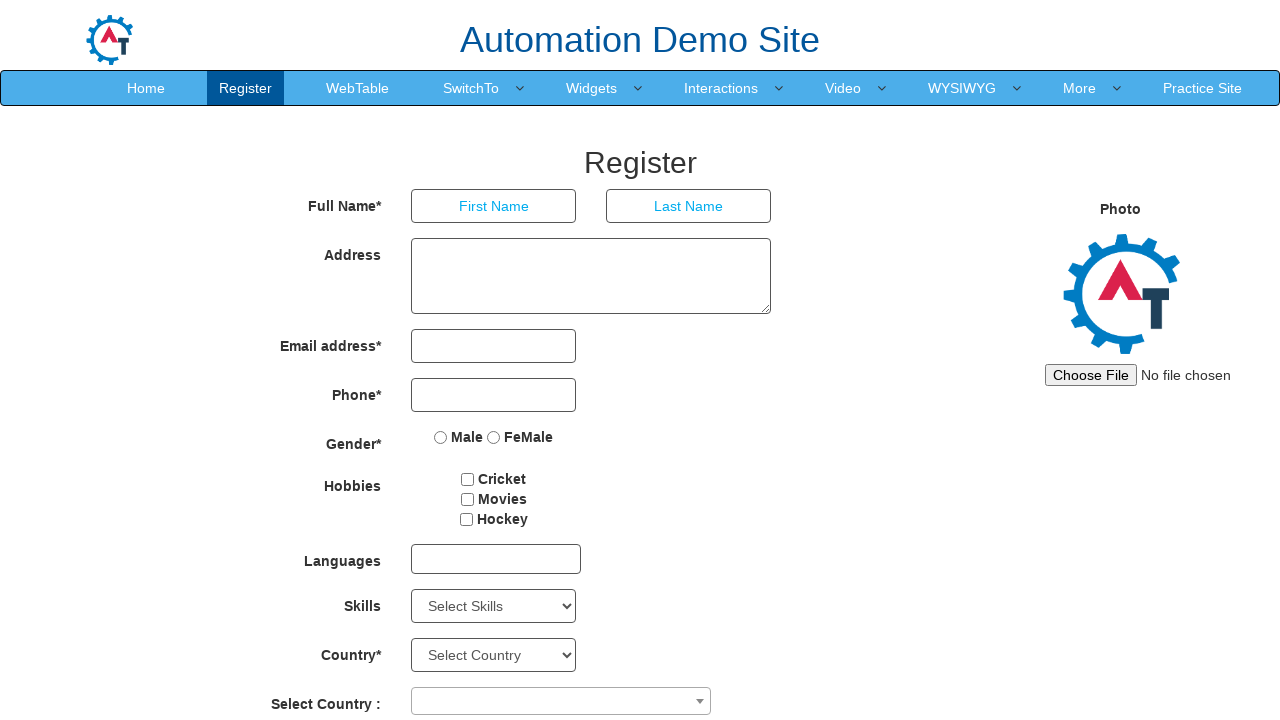

Filled first name field with 'Sachin' on input[placeholder='First Name']
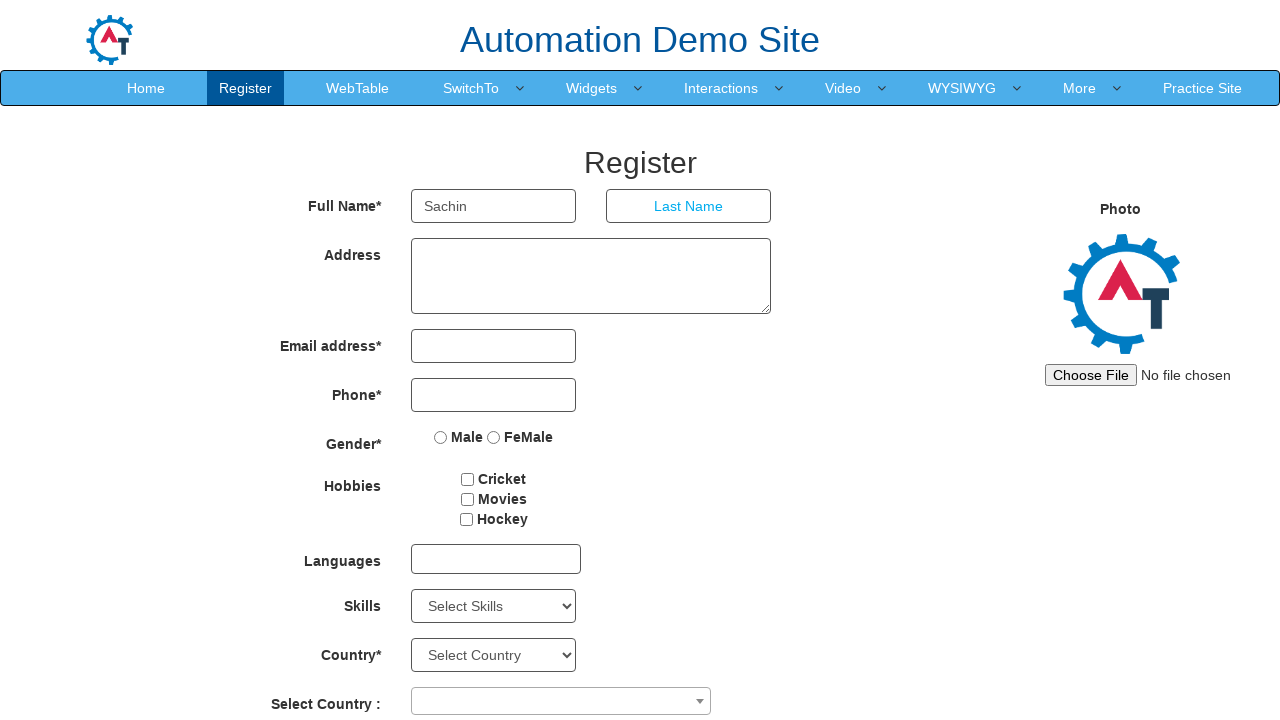

Reloaded the page to test stale element handling
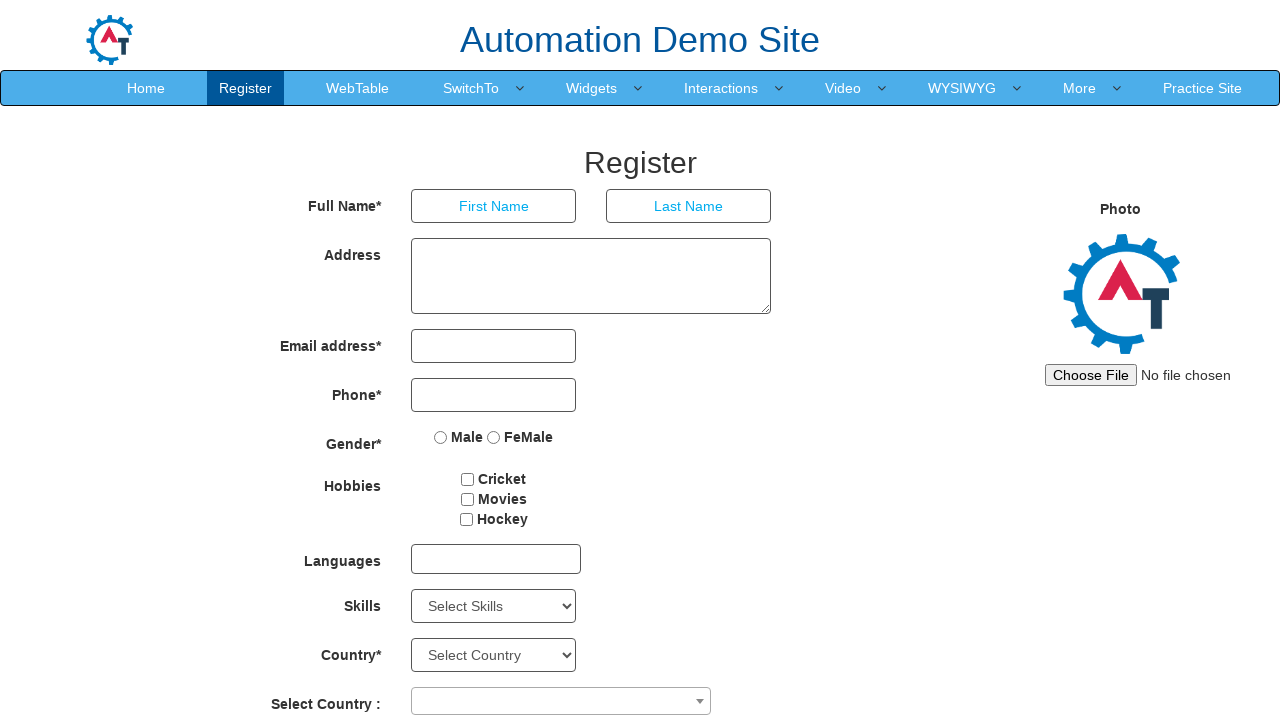

First name field appeared after page reload
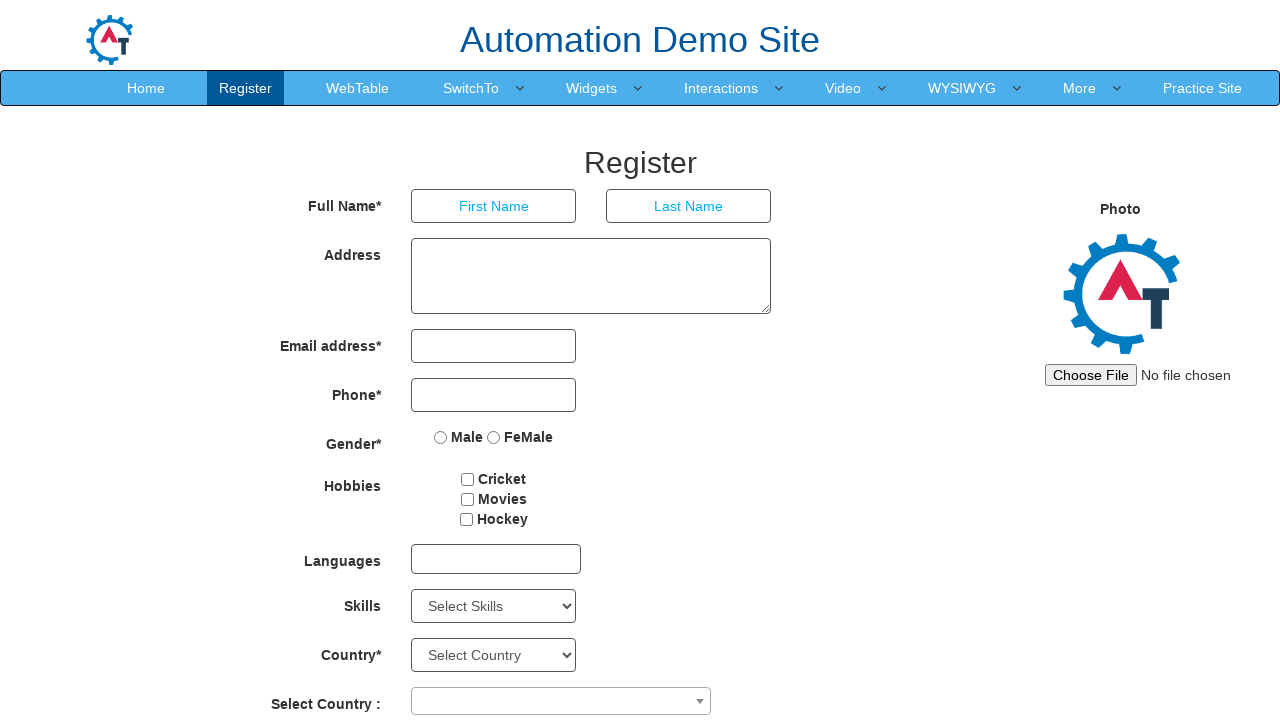

Re-filled first name field with 'Sachin' after page refresh on input[placeholder='First Name']
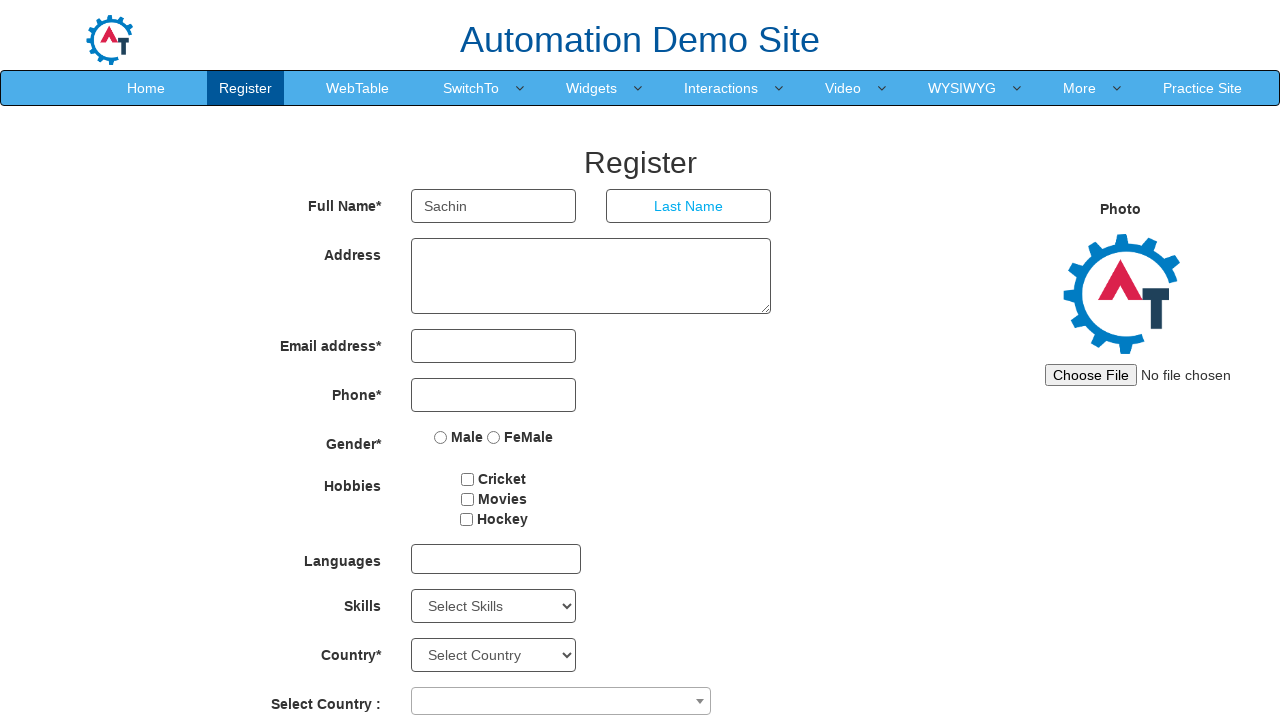

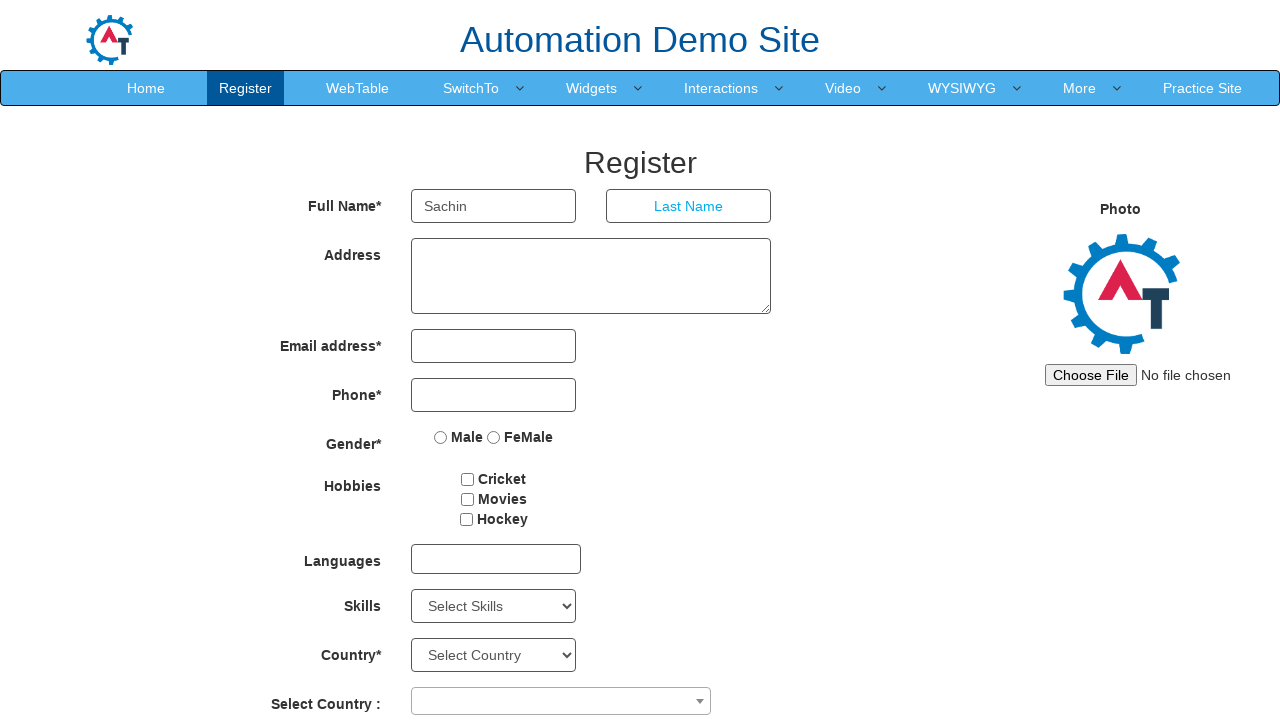